Tests marking individual todo items as complete by checking their checkboxes.

Starting URL: https://demo.playwright.dev/todomvc

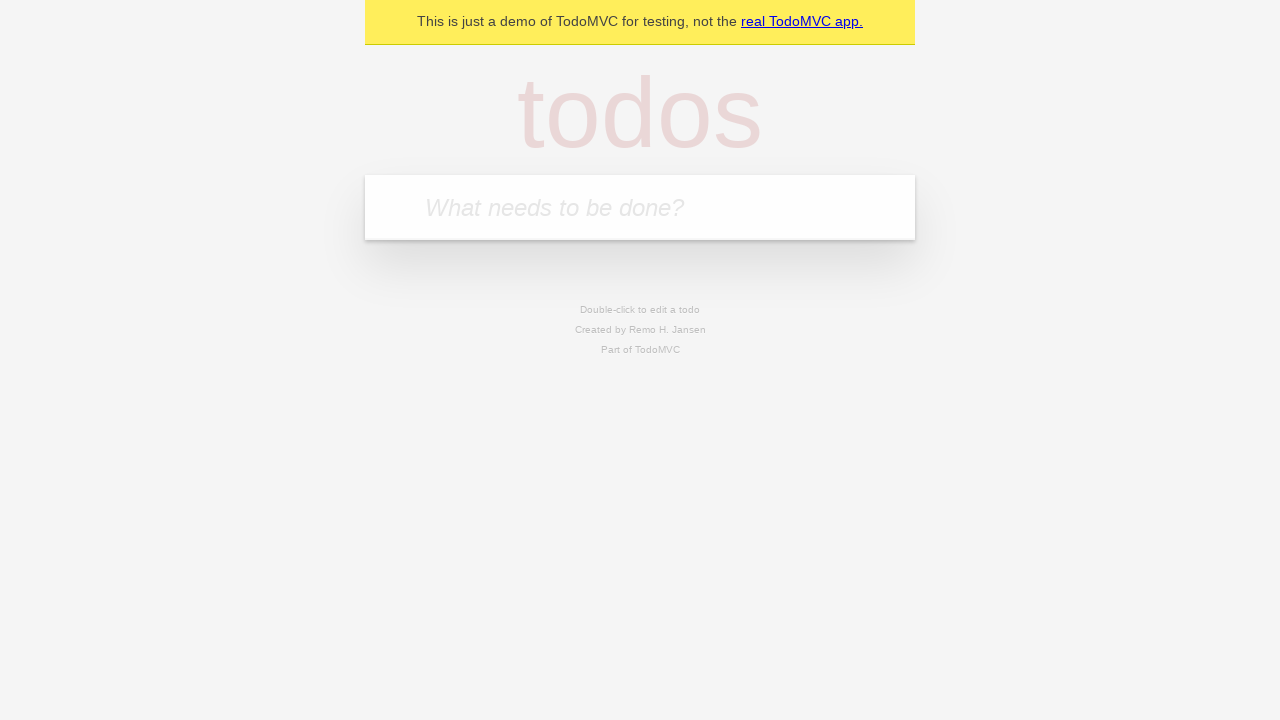

Filled todo input with 'buy some cheese' on internal:attr=[placeholder="What needs to be done?"i]
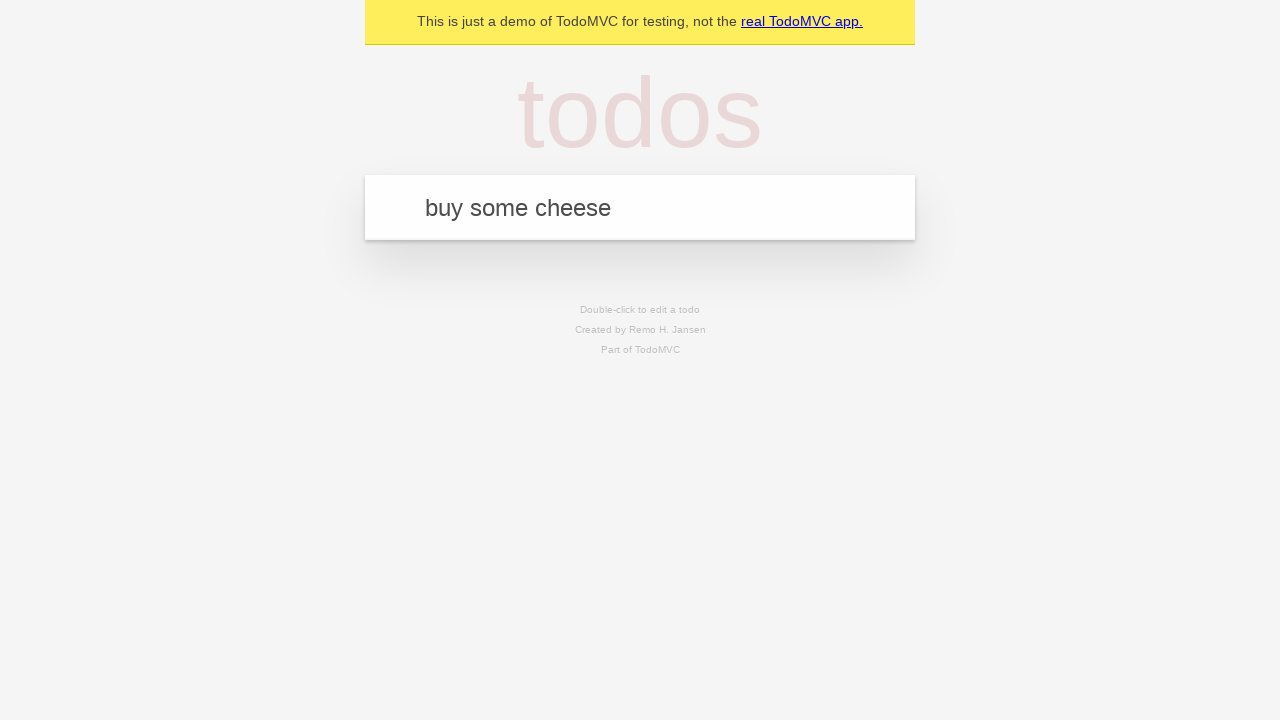

Pressed Enter to create first todo item on internal:attr=[placeholder="What needs to be done?"i]
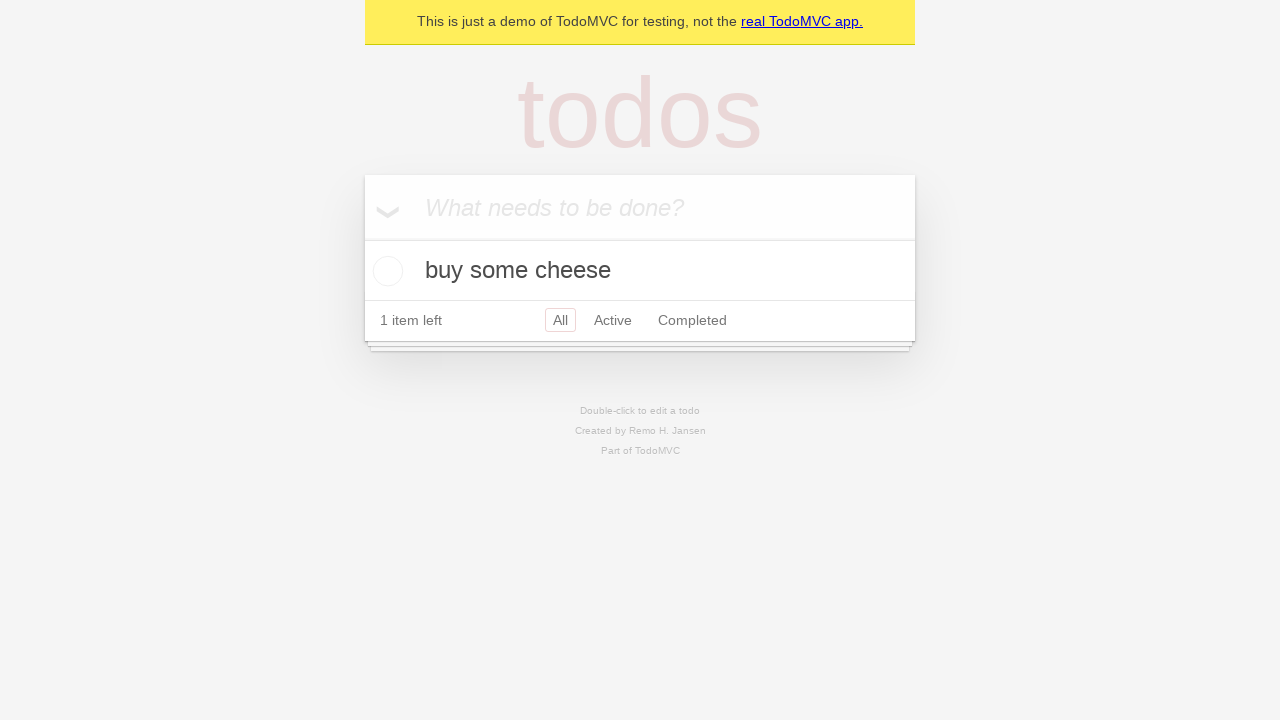

Filled todo input with 'feed the cat' on internal:attr=[placeholder="What needs to be done?"i]
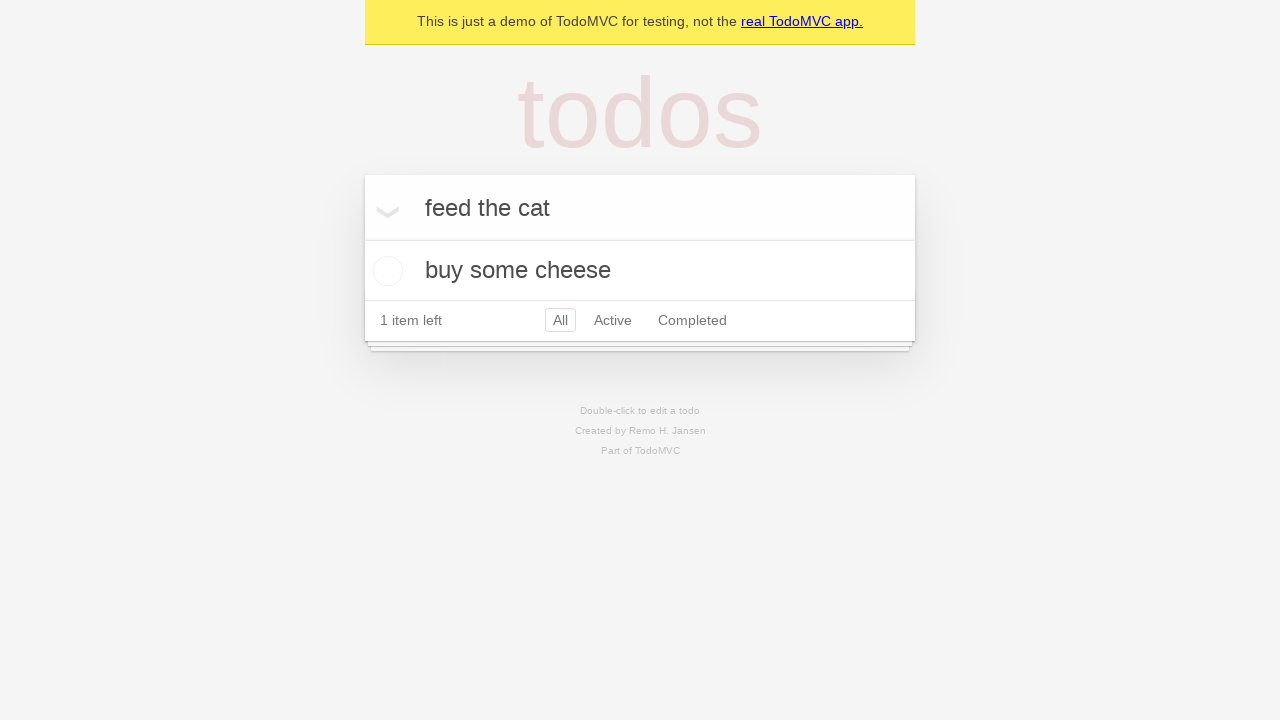

Pressed Enter to create second todo item on internal:attr=[placeholder="What needs to be done?"i]
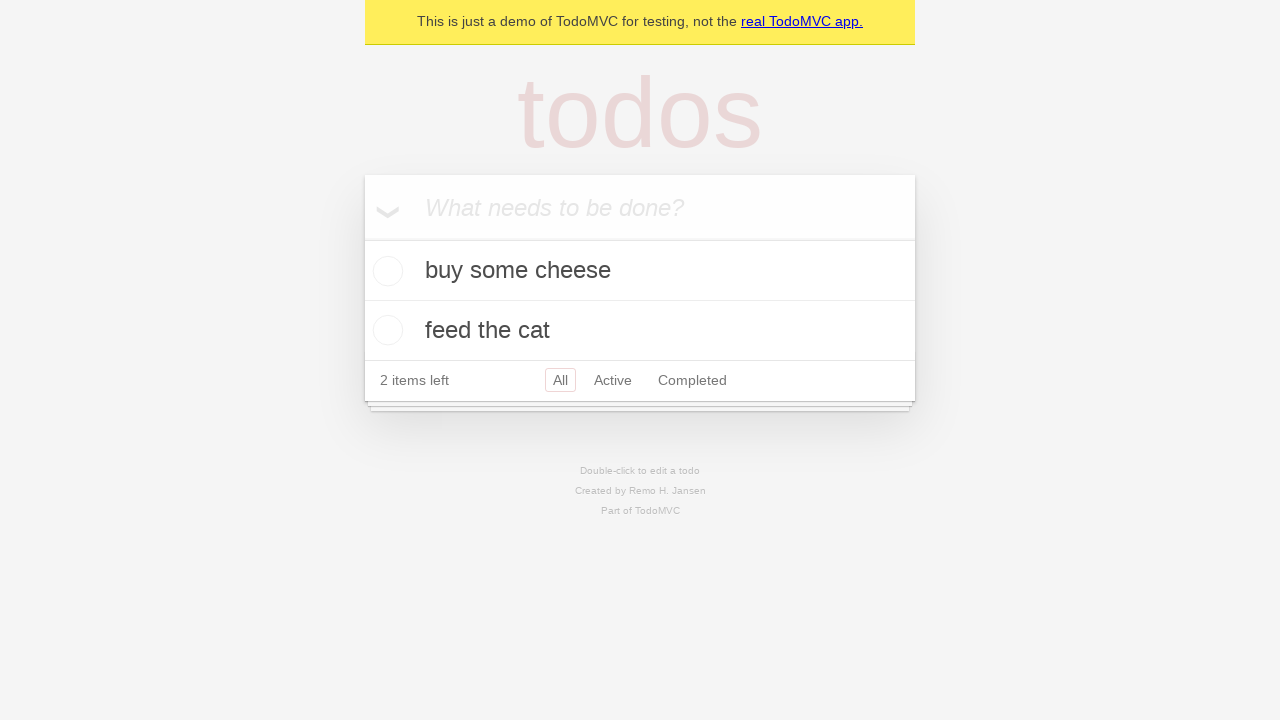

Waited for two todo items to be present
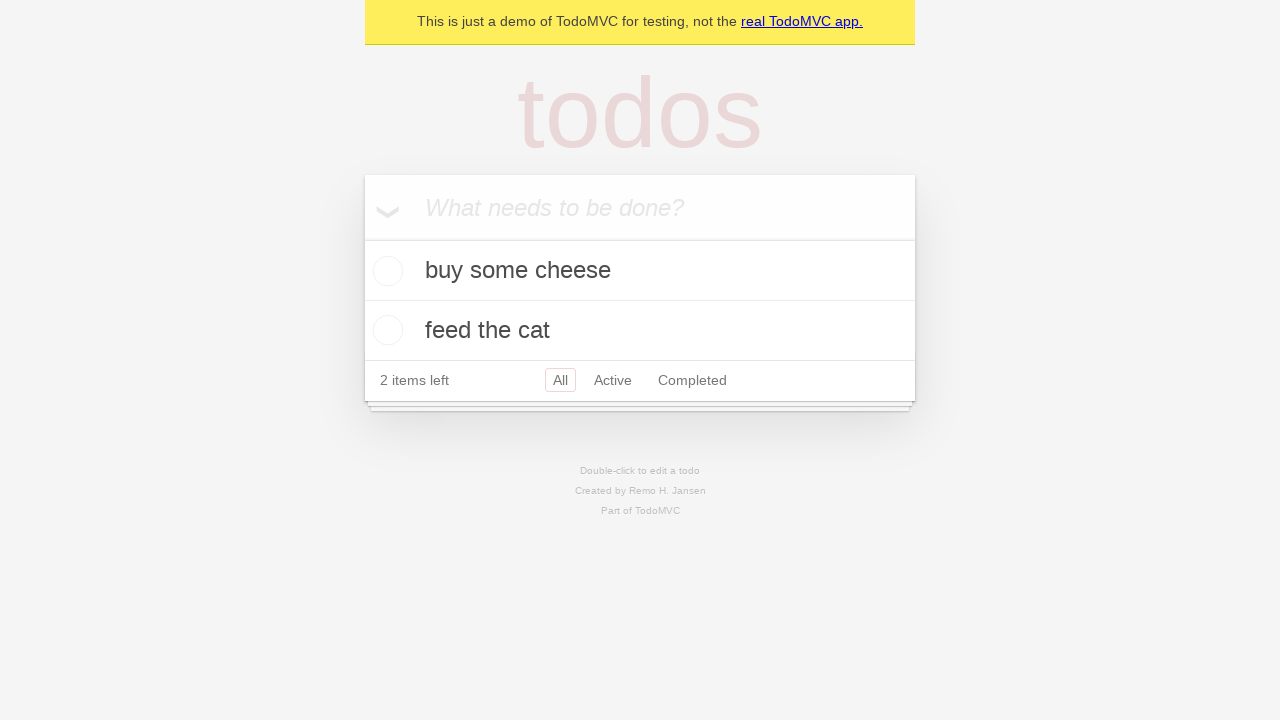

Checked checkbox for first todo item 'buy some cheese' at (385, 271) on internal:testid=[data-testid="todo-item"s] >> nth=0 >> internal:role=checkbox
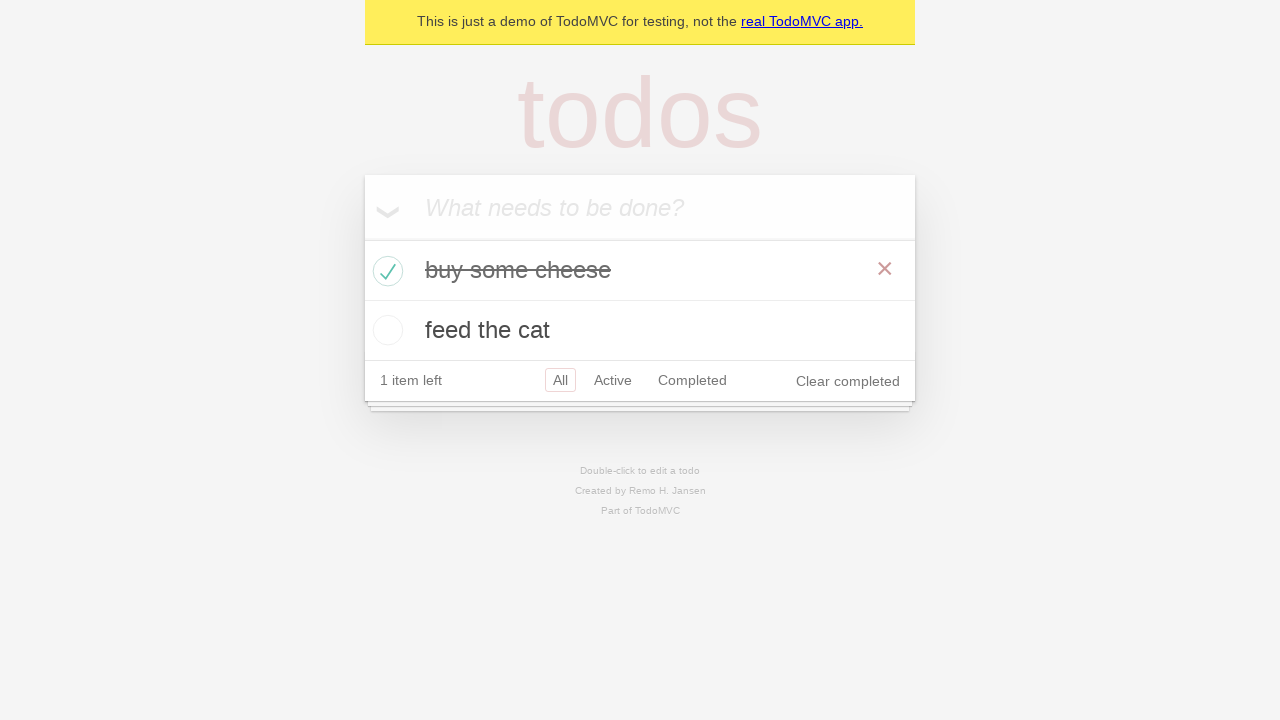

Checked checkbox for second todo item 'feed the cat' at (385, 330) on internal:testid=[data-testid="todo-item"s] >> nth=1 >> internal:role=checkbox
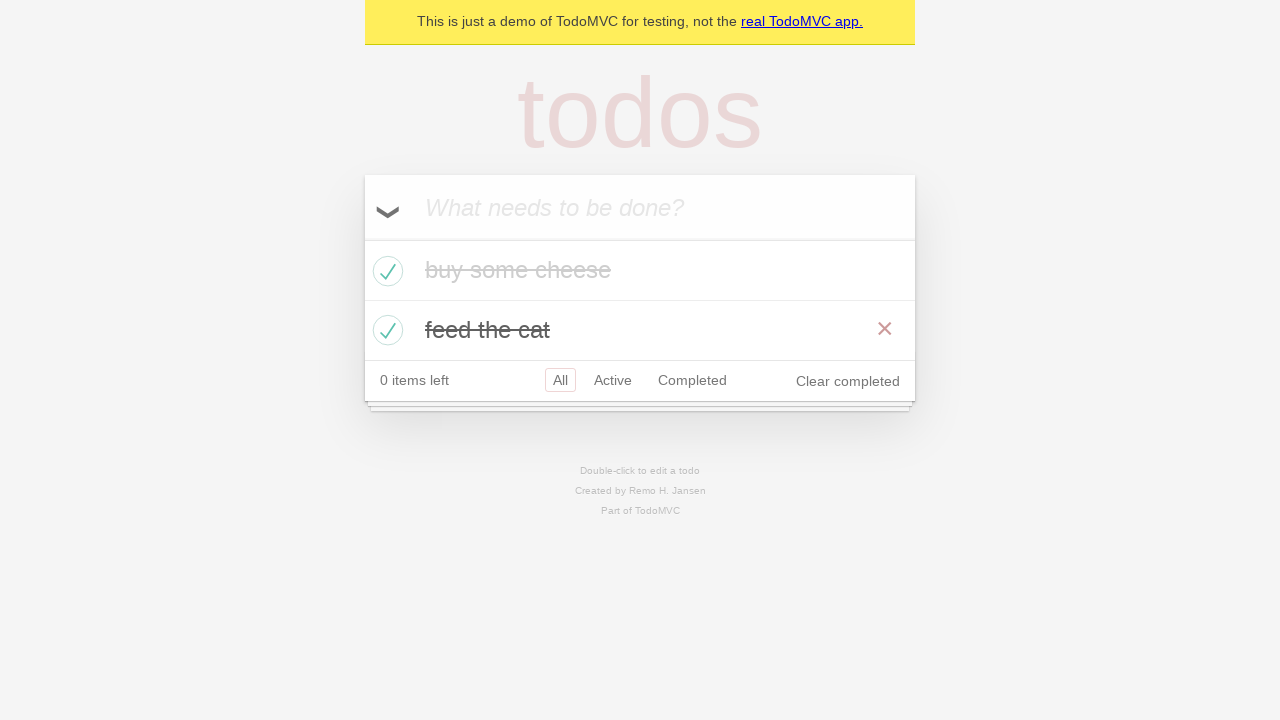

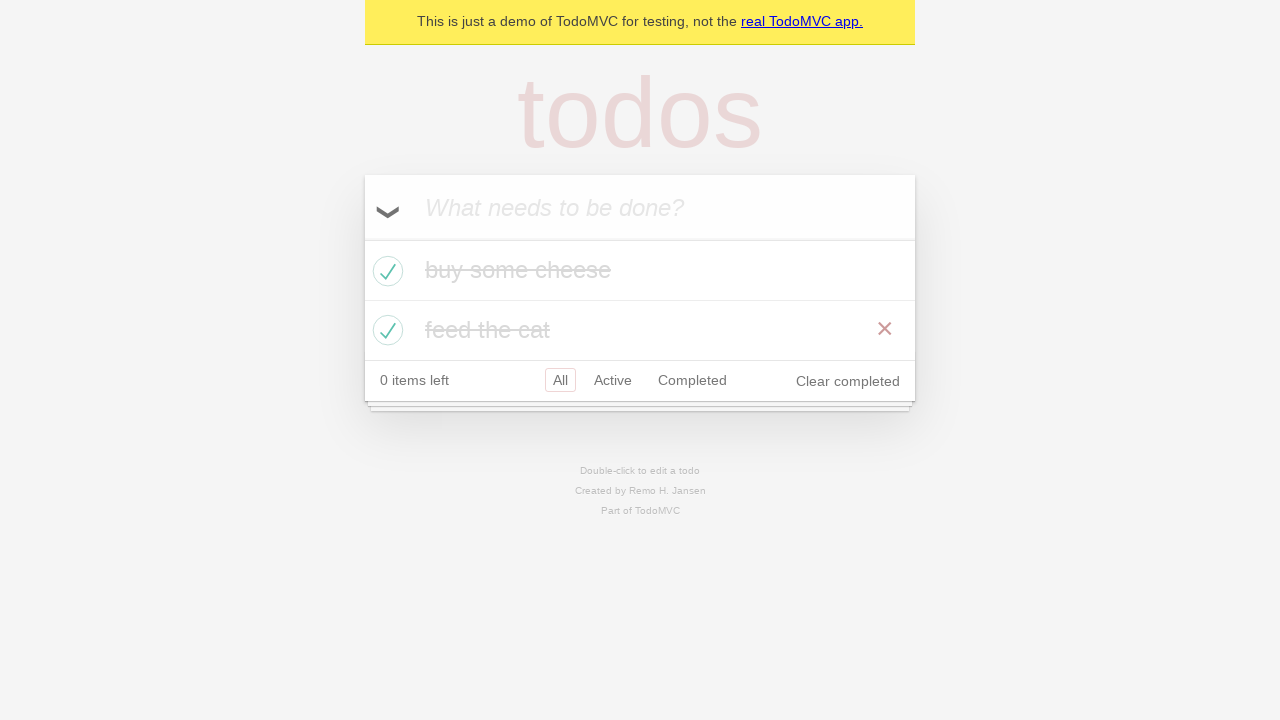